Tests explicit wait functionality by waiting for a button to become clickable, clicking it, and verifying a success message appears

Starting URL: http://suninjuly.github.io/wait2.html

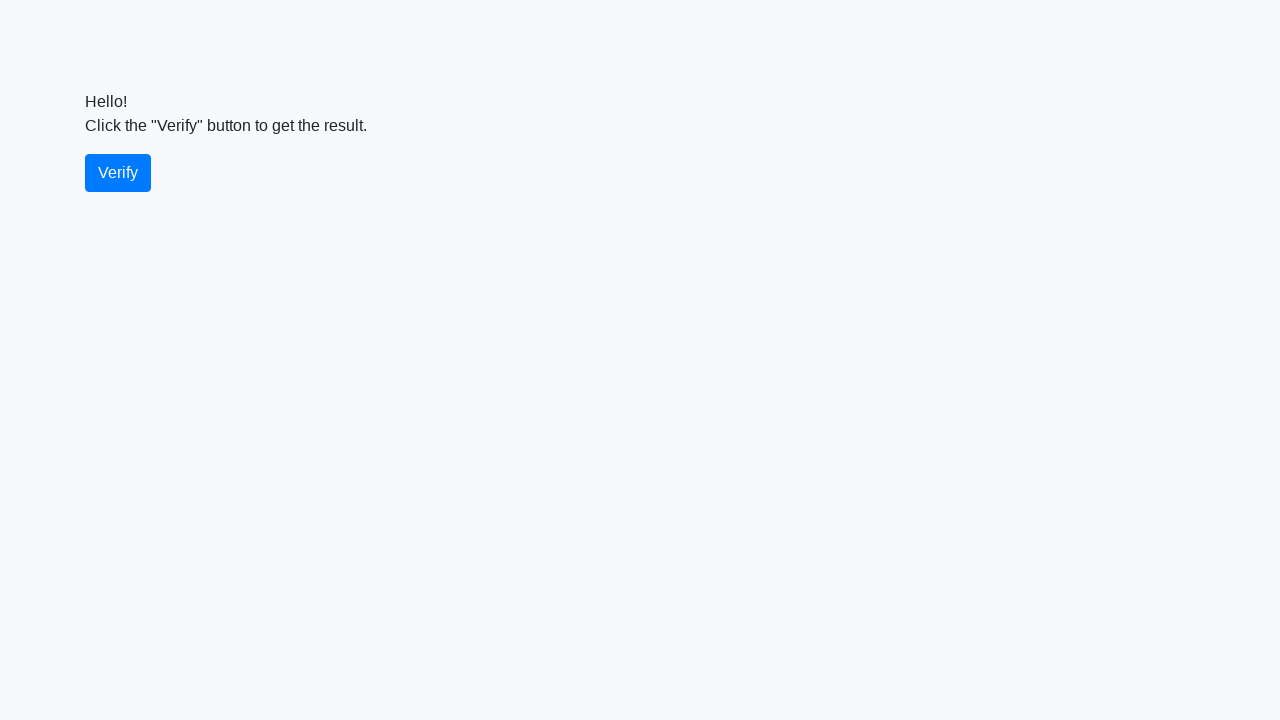

Waited for verify button to become visible
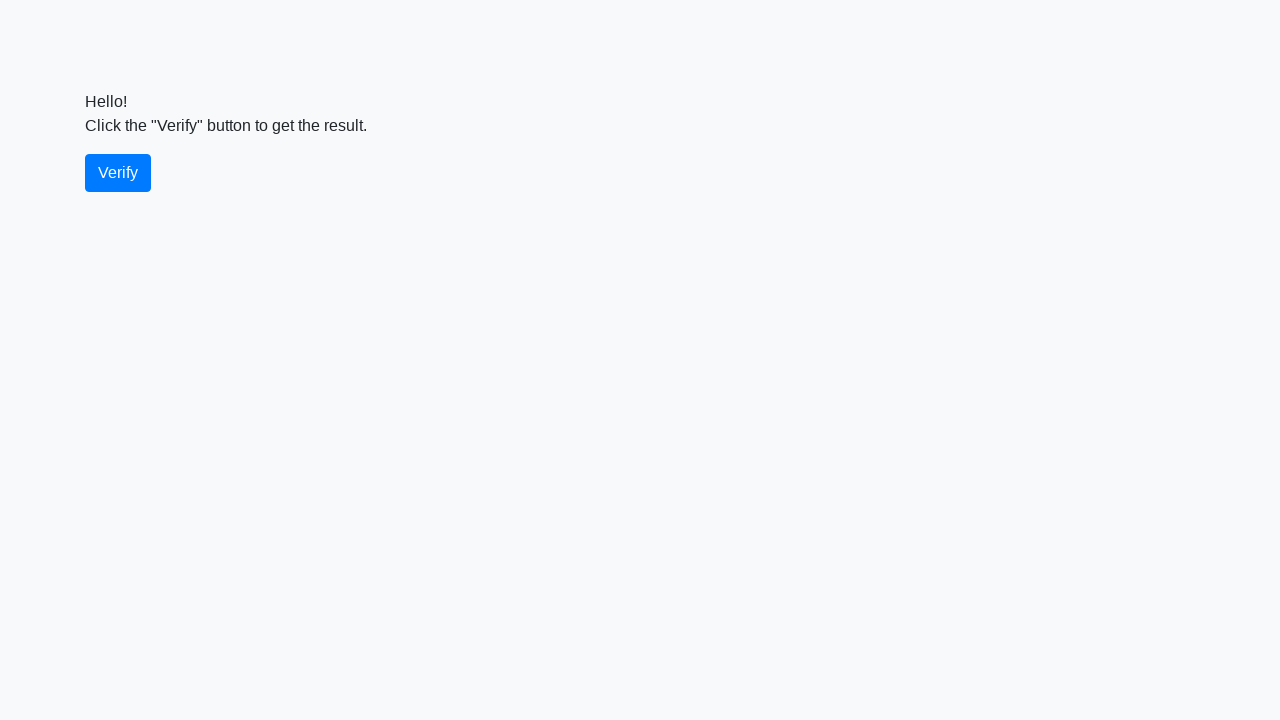

Clicked the verify button at (118, 173) on #verify
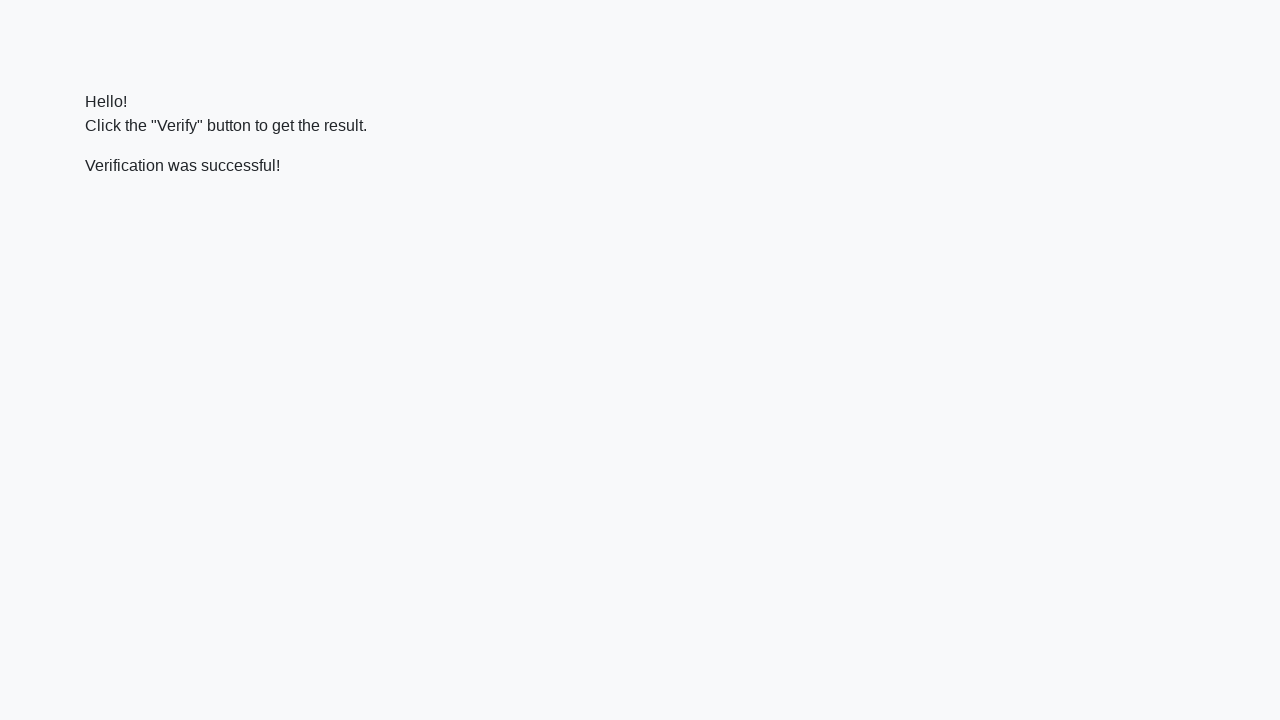

Success message became visible
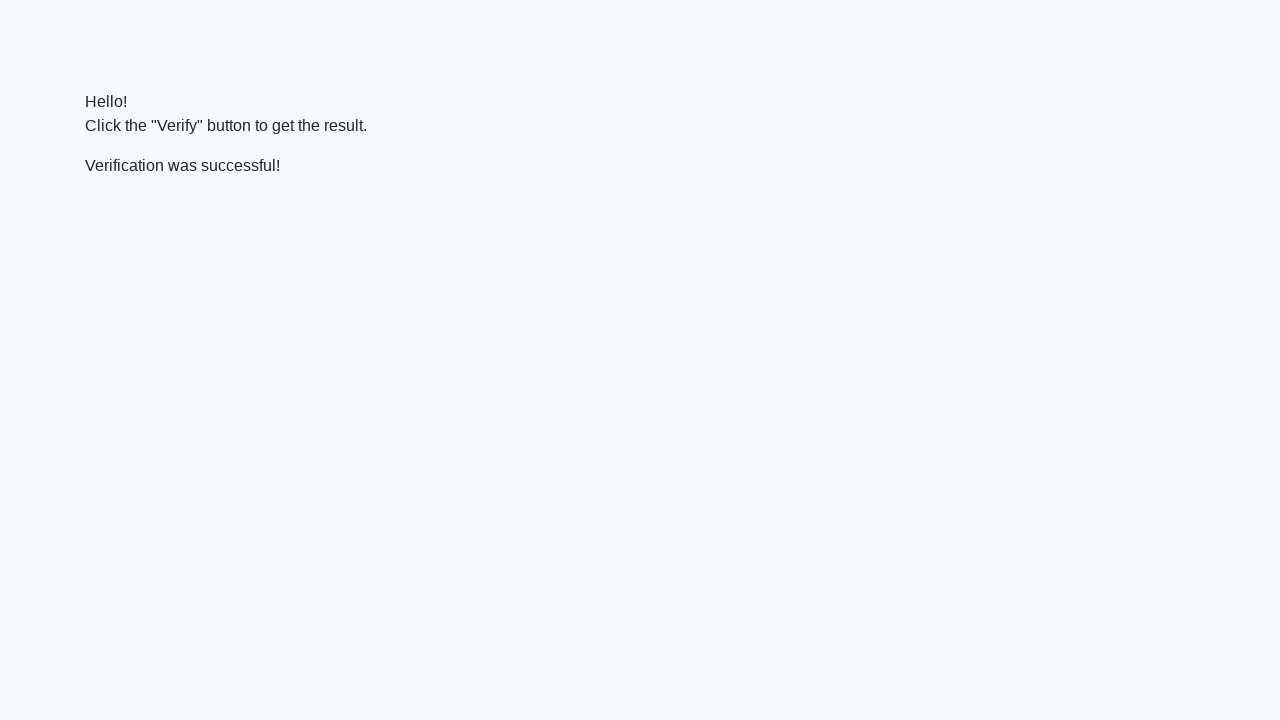

Verified success message contains 'successful'
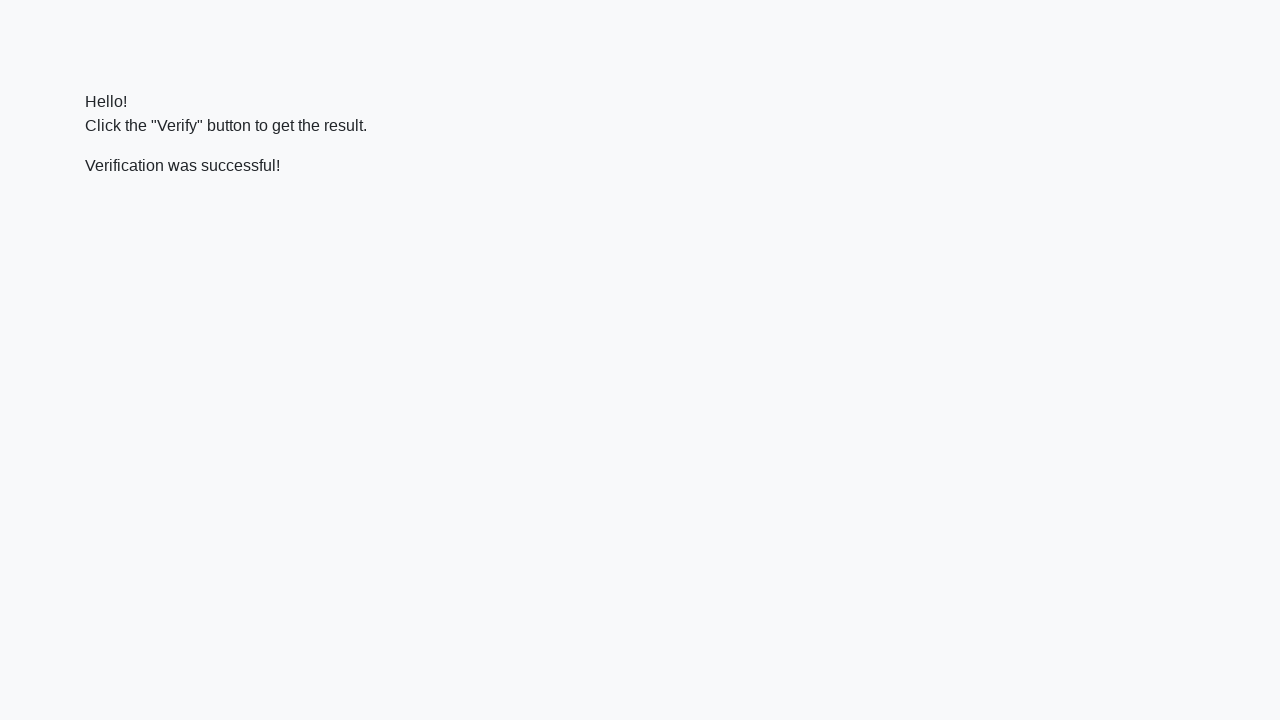

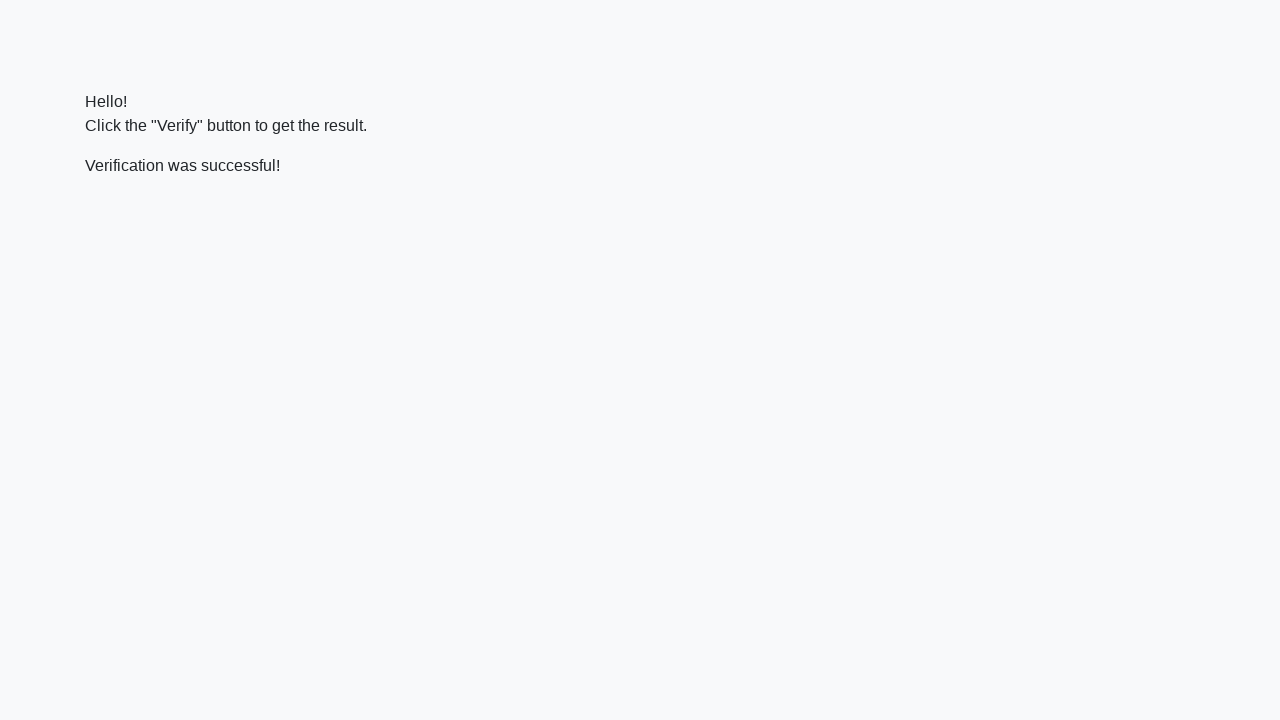